Tests clicking a checkbox element (Sunday checkbox) on a test automation practice page

Starting URL: https://testautomationpractice.blogspot.com/

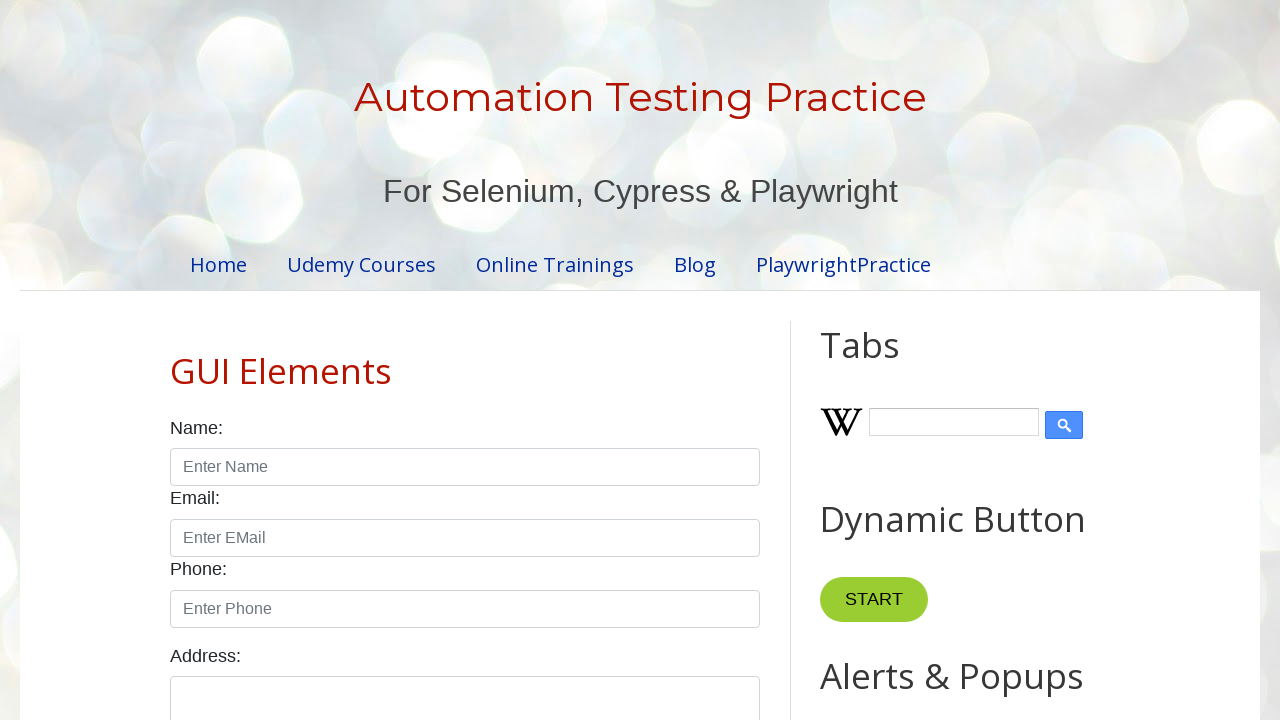

Navigated to test automation practice page
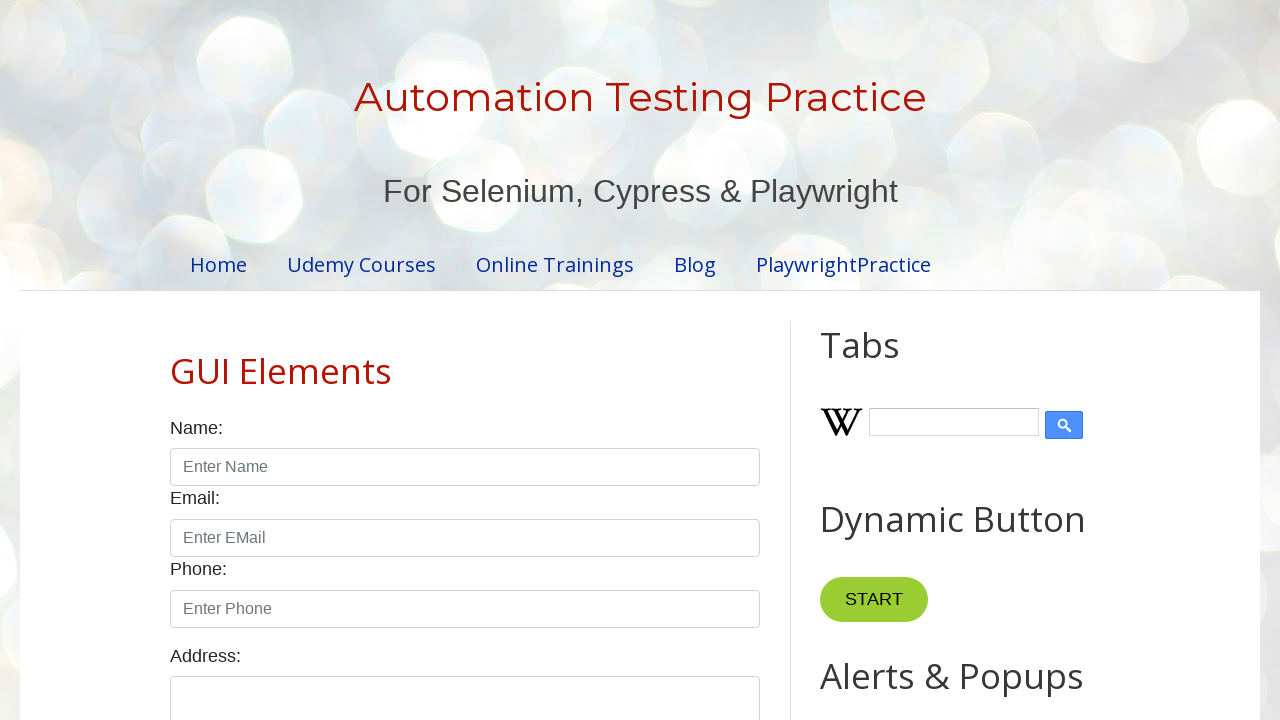

Clicked the Sunday checkbox at (176, 360) on input#sunday
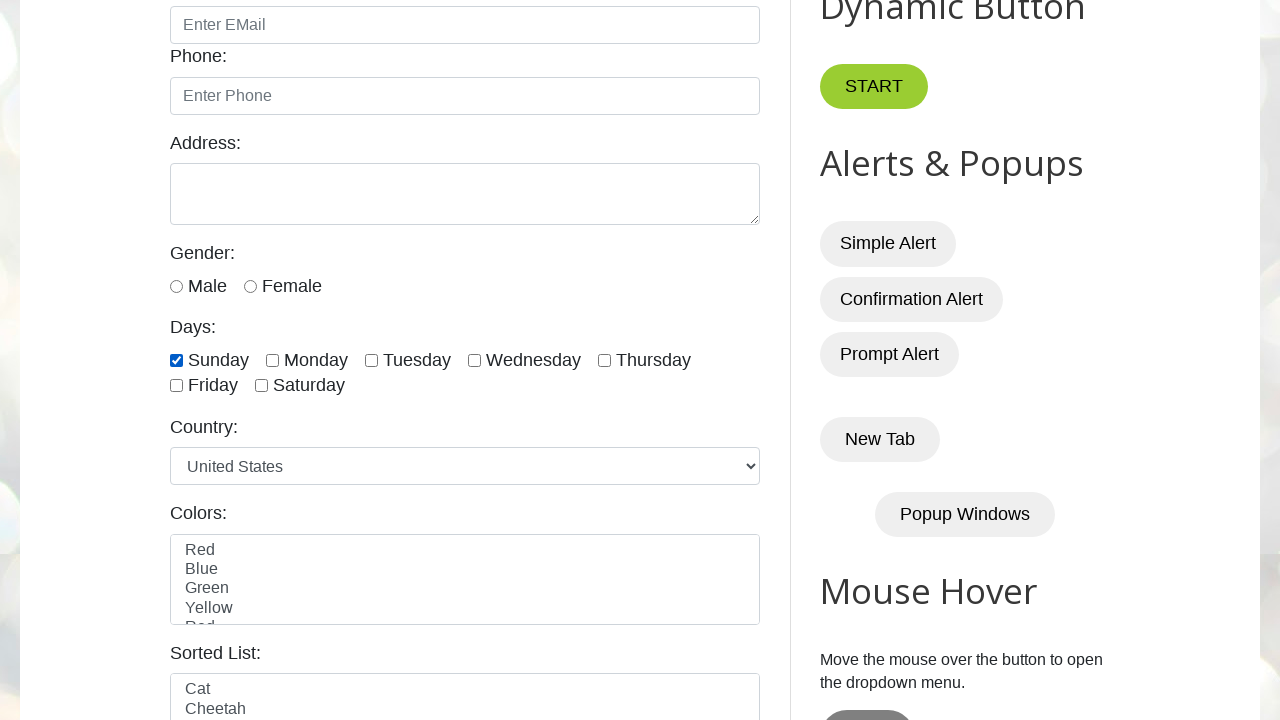

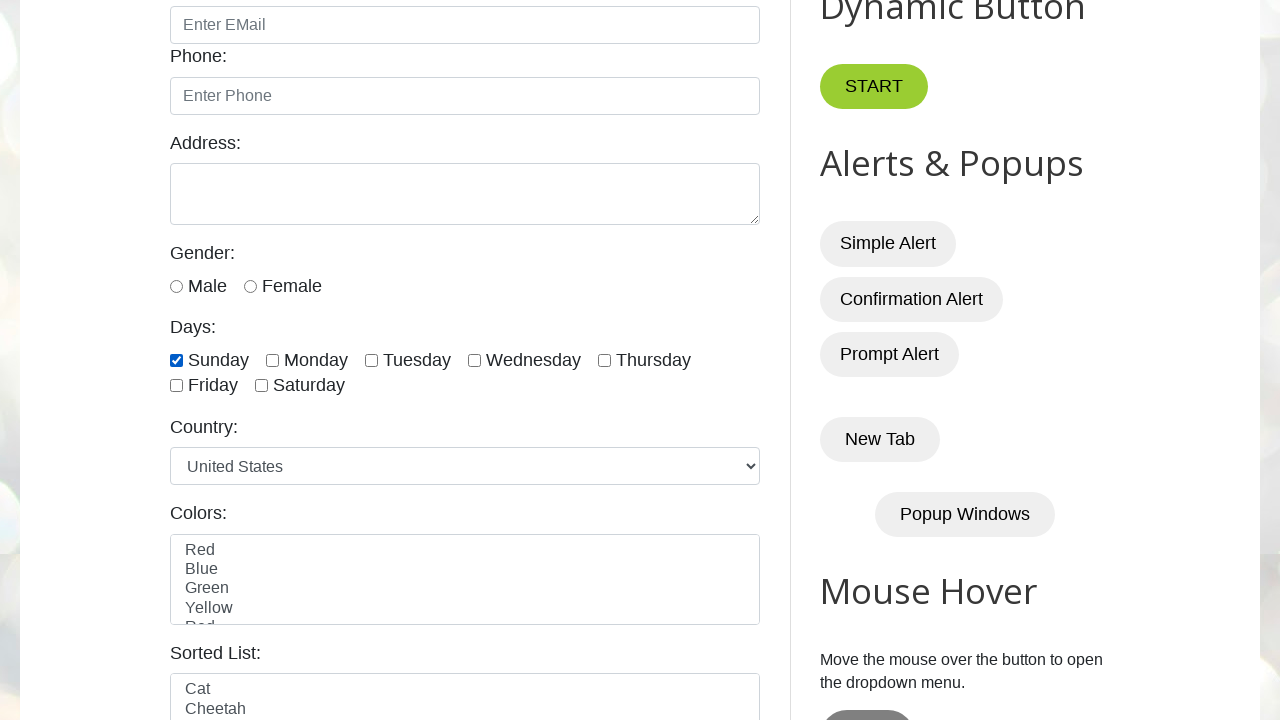